Navigates to login page and verifies the page title is correct

Starting URL: https://the-internet.herokuapp.com/

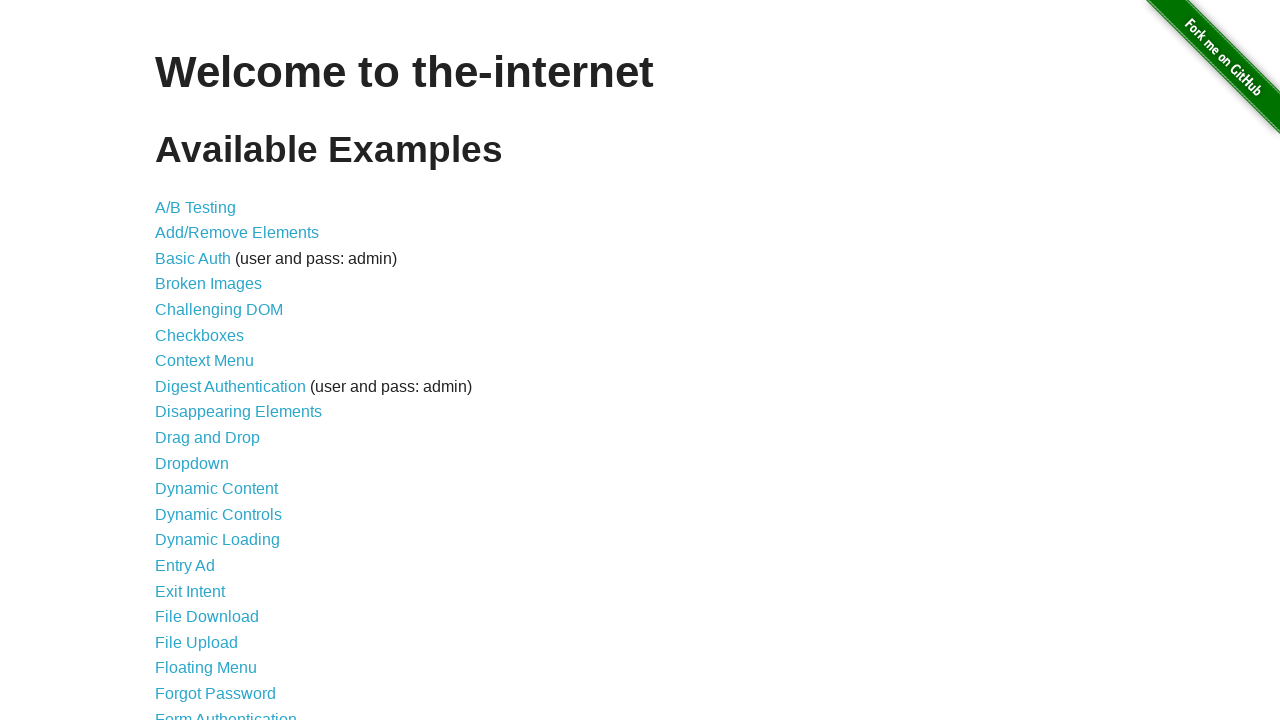

Clicked on login link at (226, 712) on a[href="/login"]
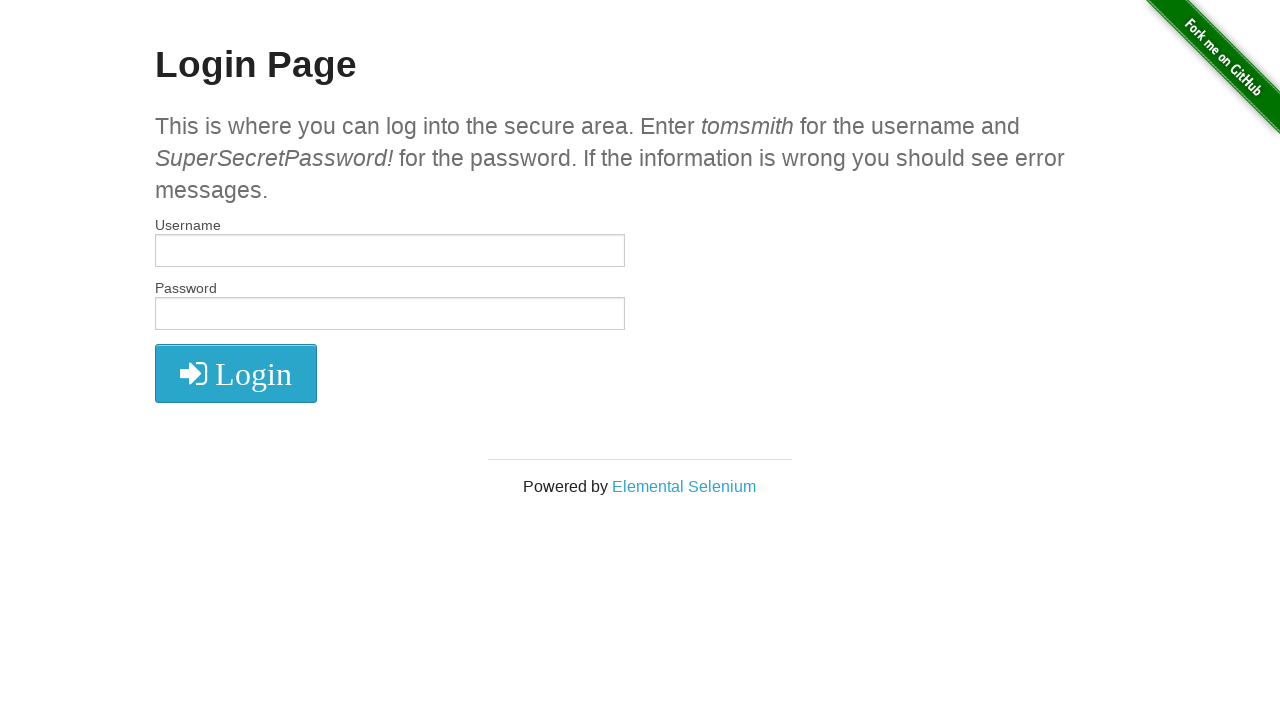

Verified page title is 'The Internet'
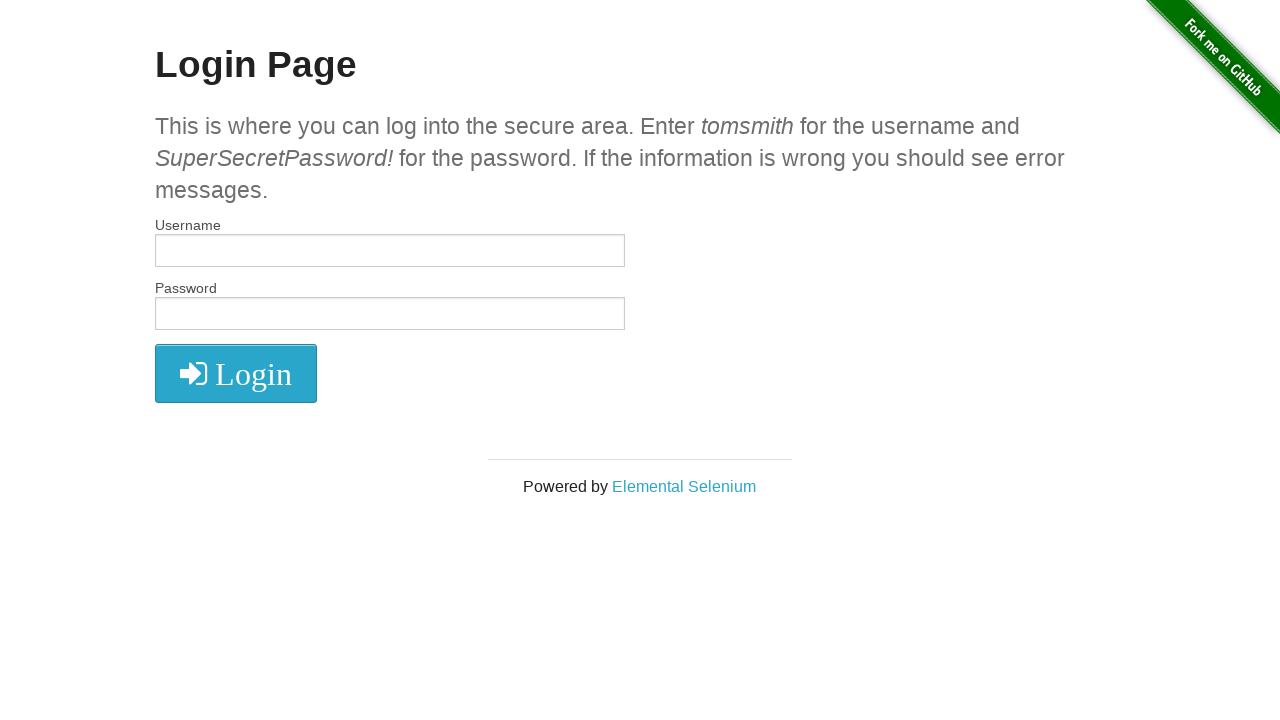

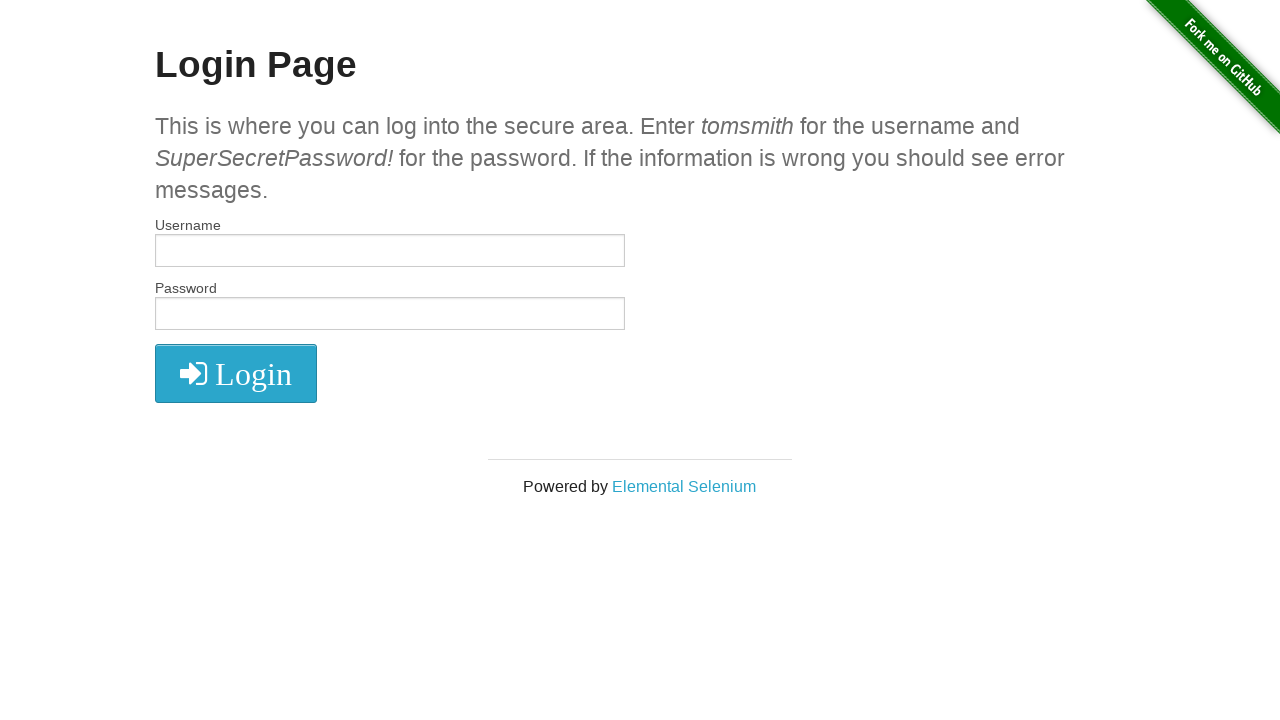